Tests scrolling functionality on a practice page by scrolling the window and a table element, then verifies that the sum of values in a table column matches the displayed total amount

Starting URL: https://rahulshettyacademy.com/AutomationPractice

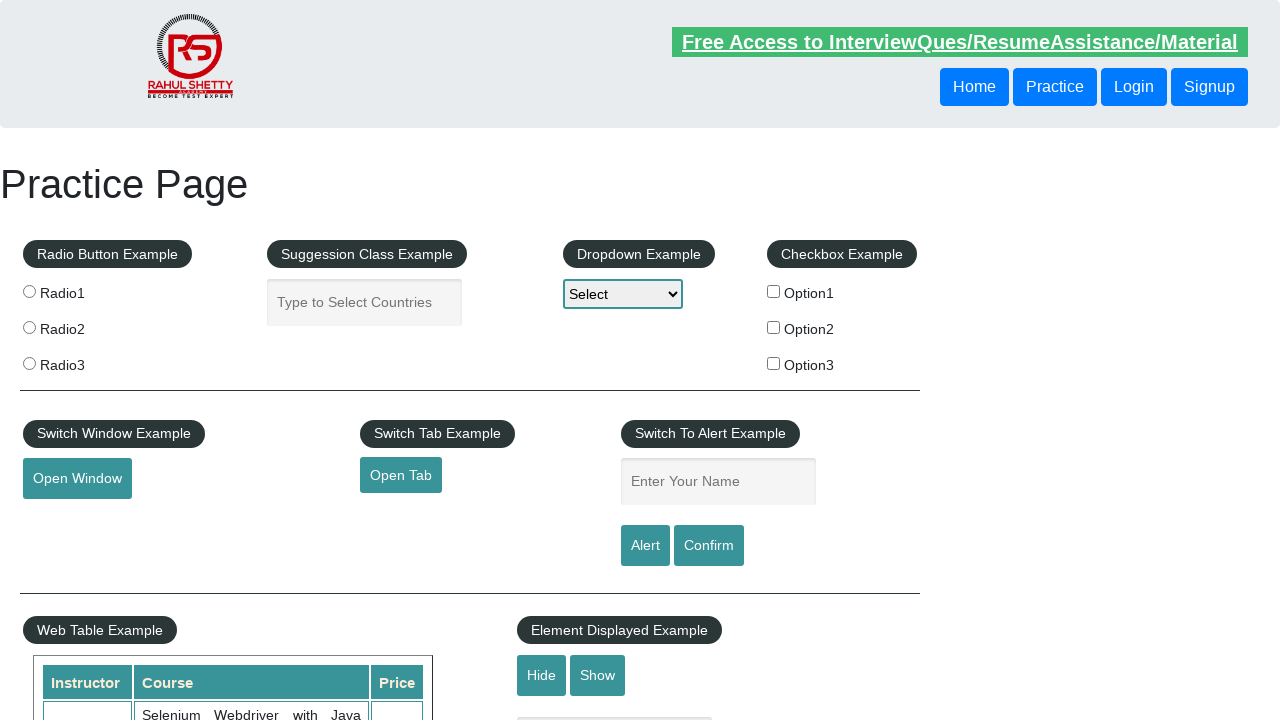

Scrolled window down by 500 pixels
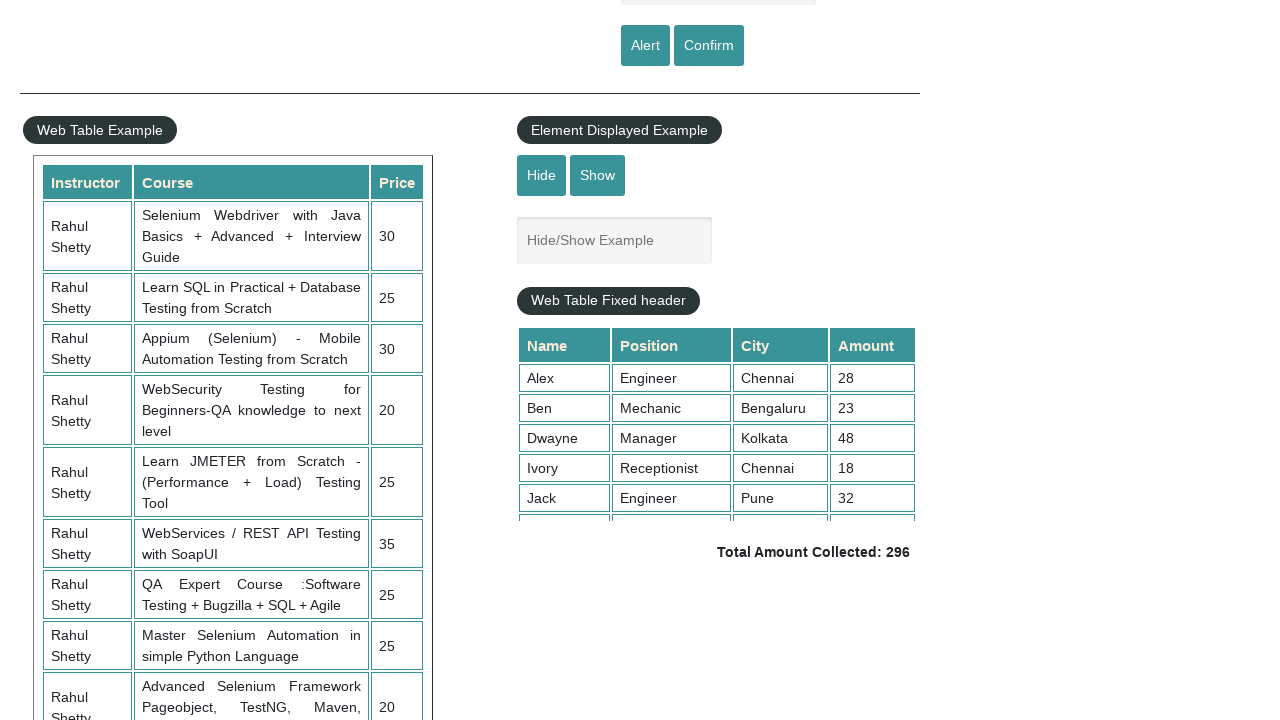

Waited for window scroll to complete
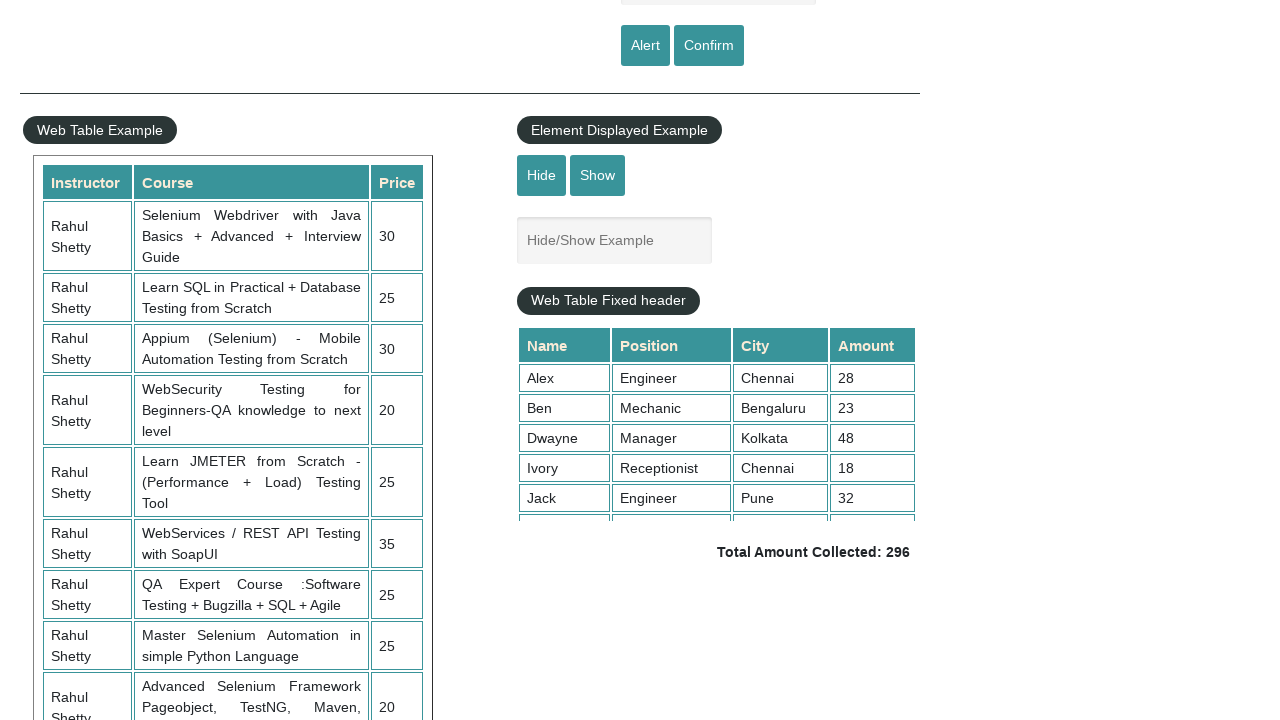

Scrolled table container to top of values
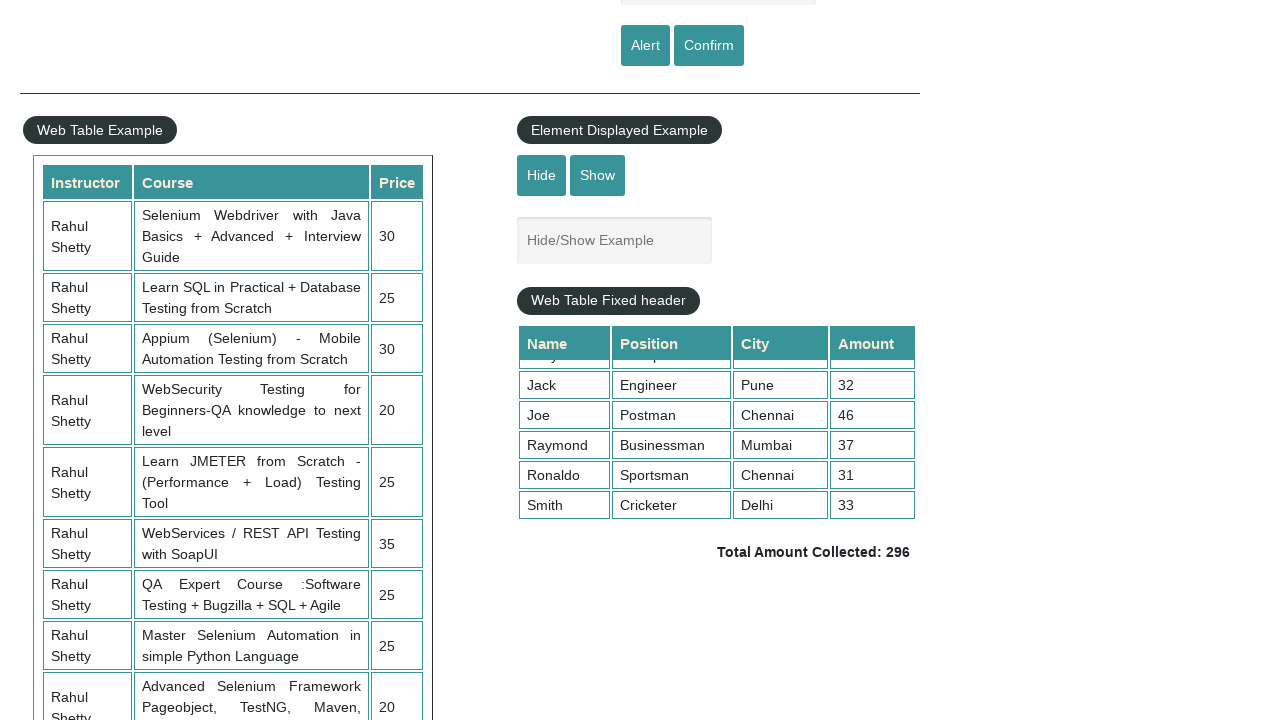

Waited for table scroll to complete
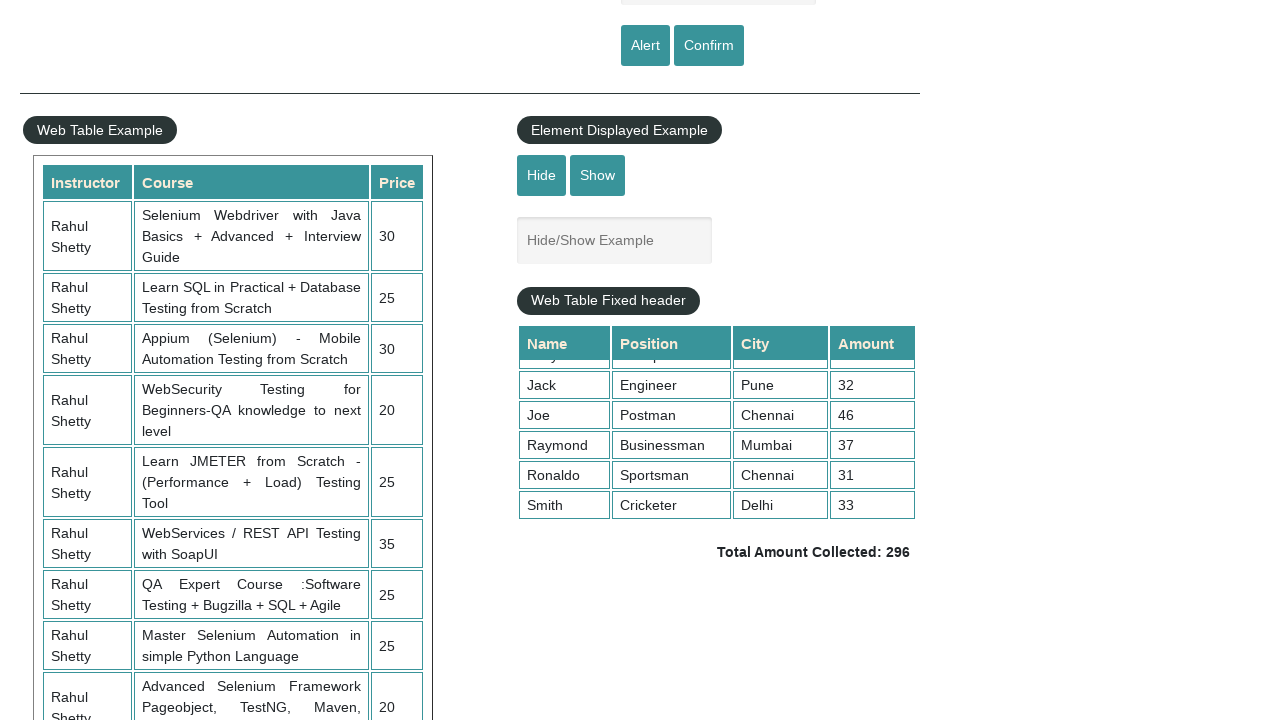

Retrieved all values from 4th column of table
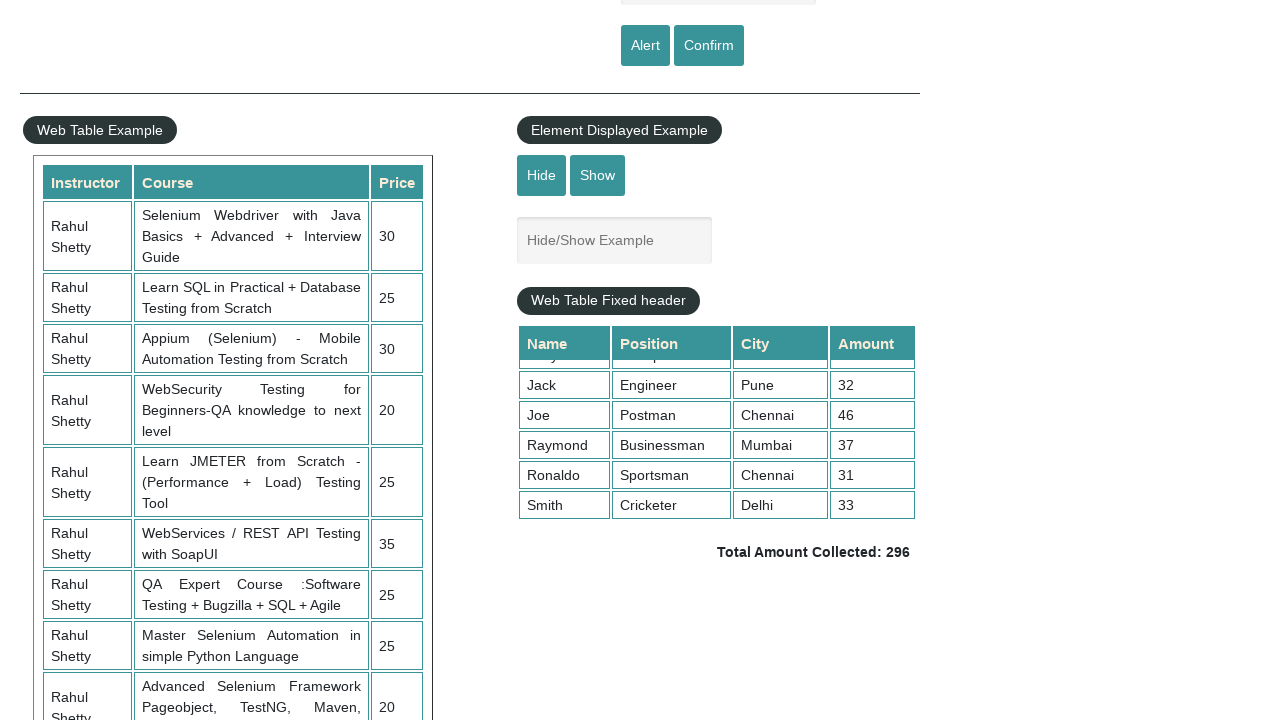

Calculated sum of table column values: 296
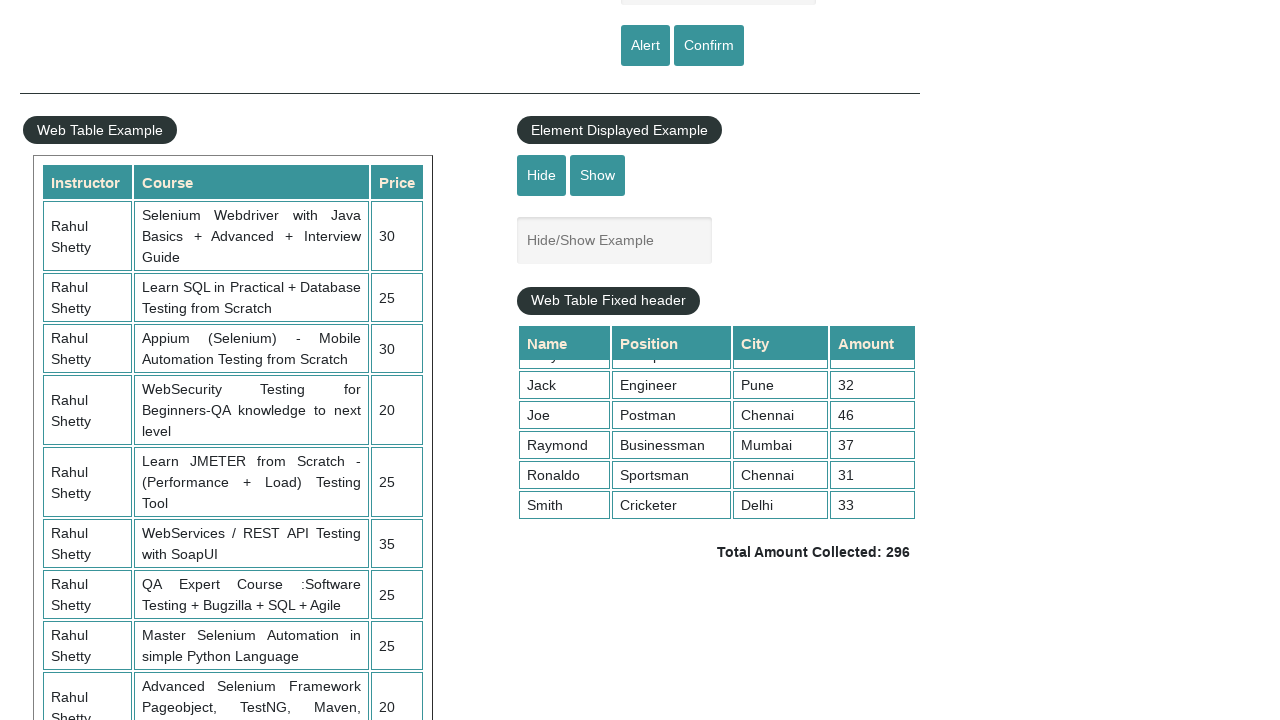

Retrieved total amount text from page
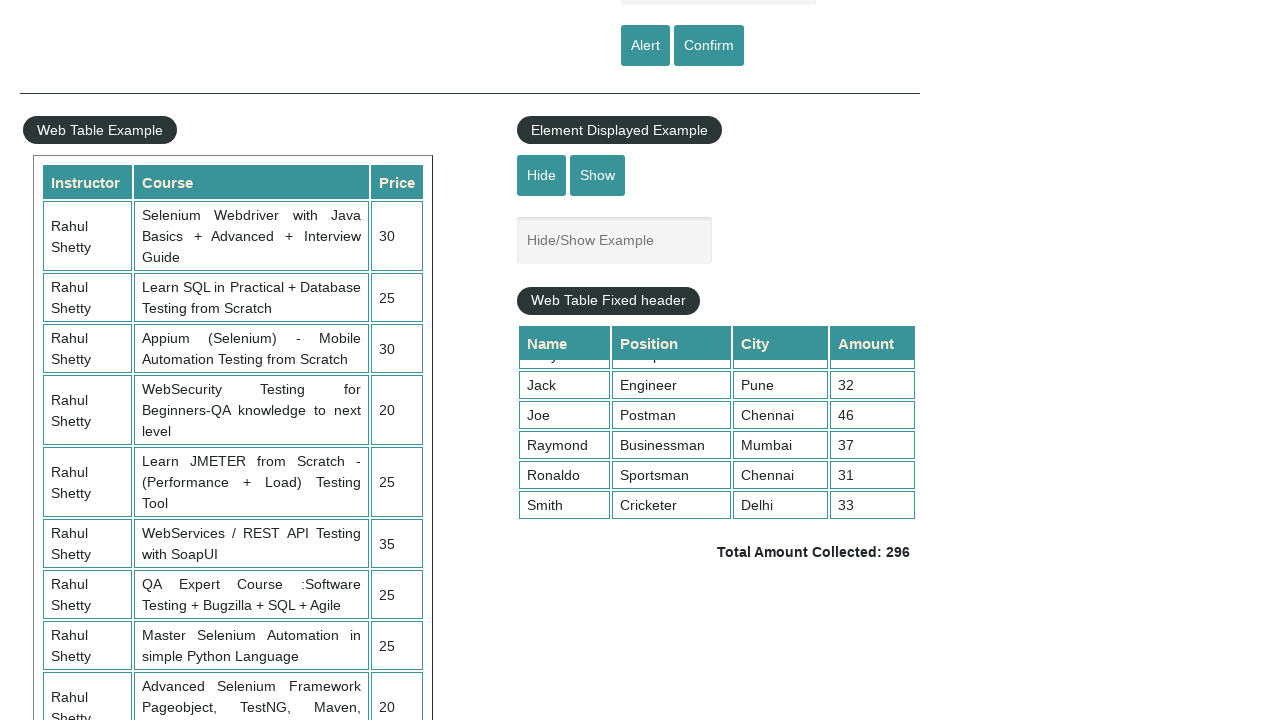

Parsed total amount from text: 296
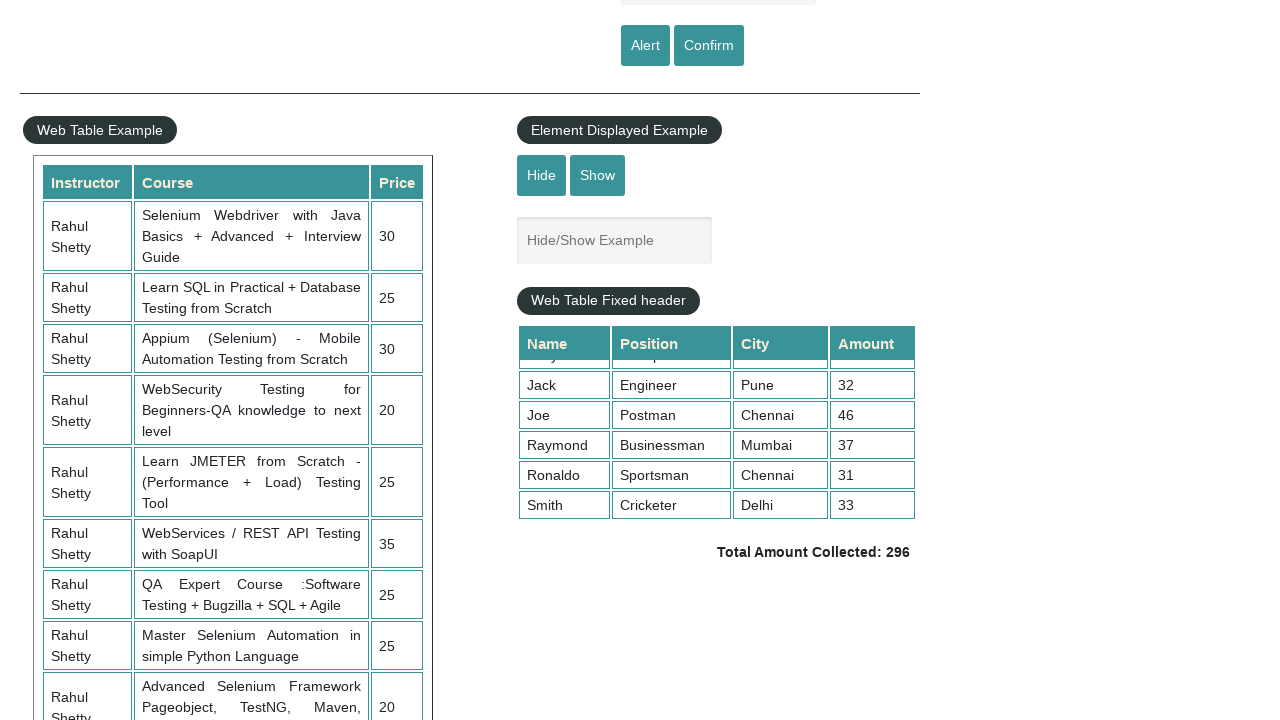

Verified that sum of column values (296) matches displayed total (296)
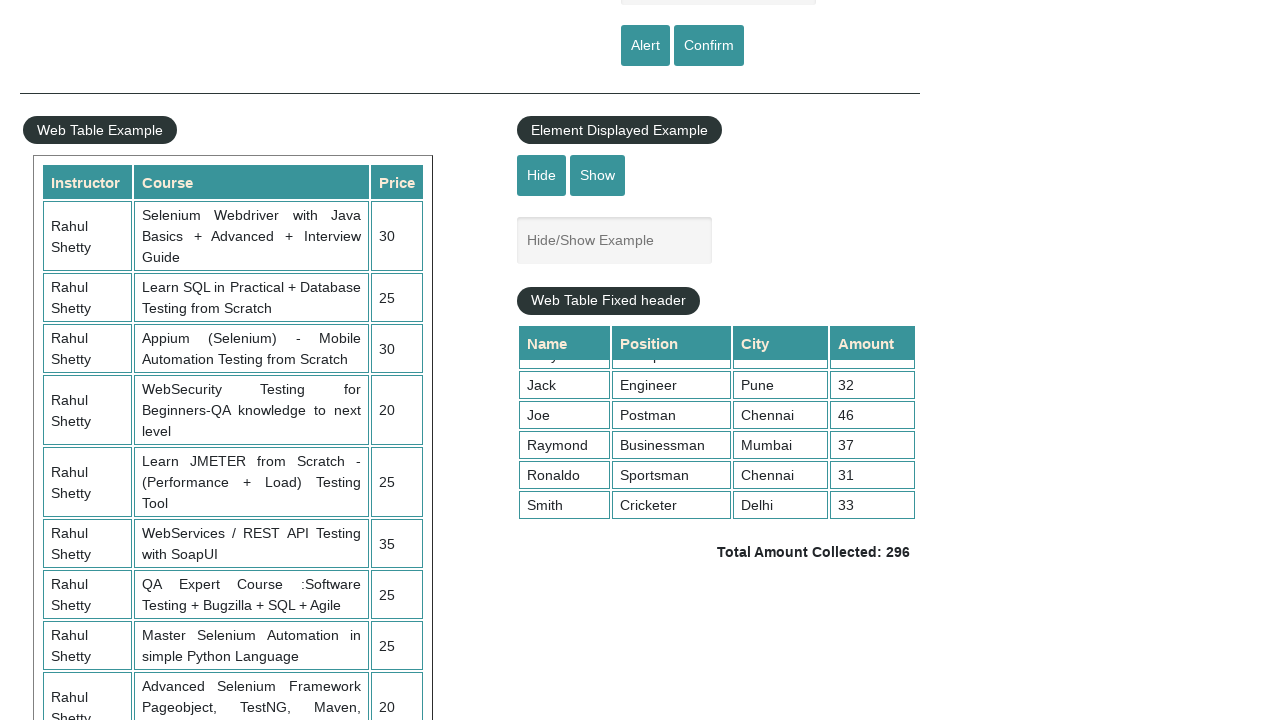

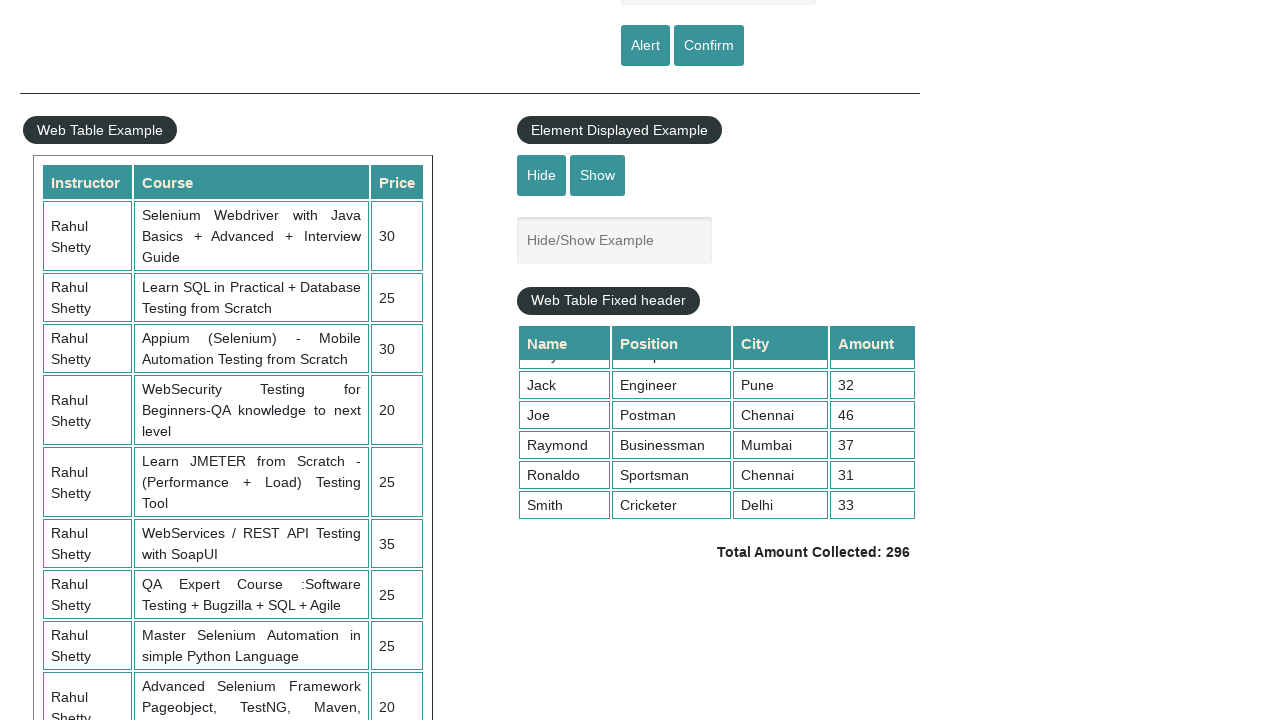